Tests dynamic controls functionality by clicking the Enable button and verifying that the input becomes enabled with the expected success message "It's enabled!"

Starting URL: http://the-internet.herokuapp.com/dynamic_controls

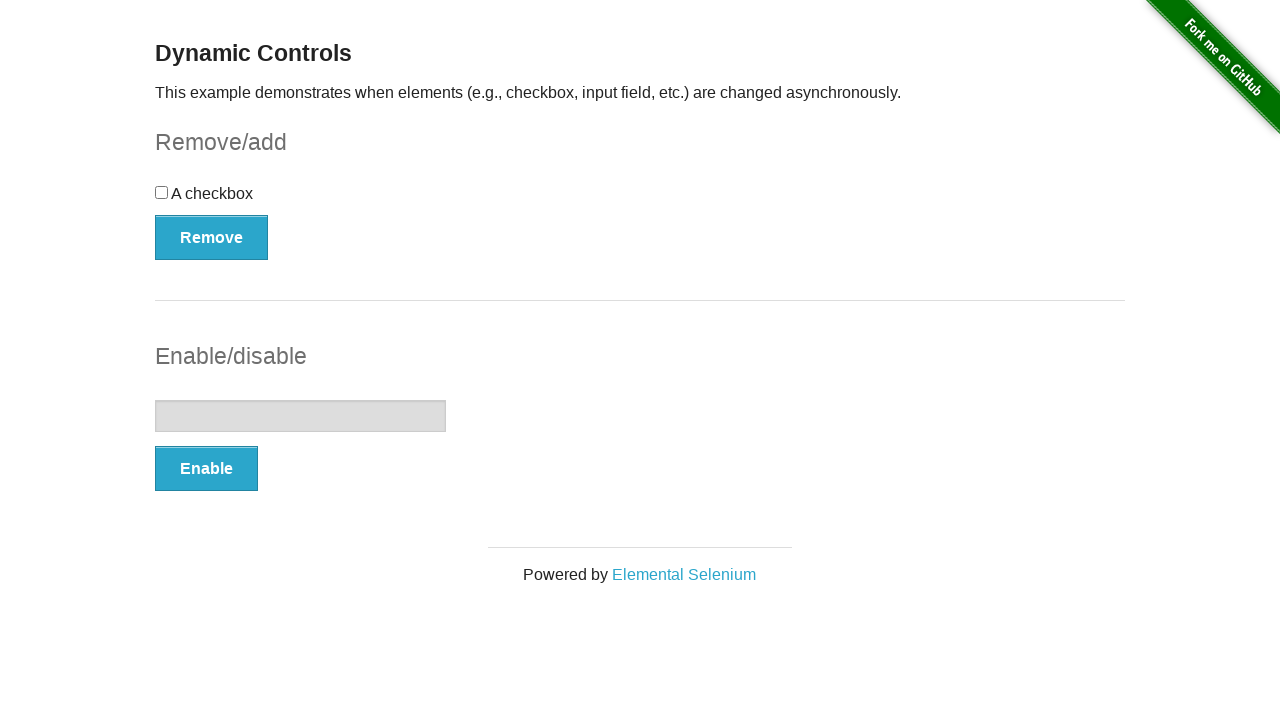

Clicked the Enable button in the input example section at (206, 469) on xpath=//*[@id='input-example']/button
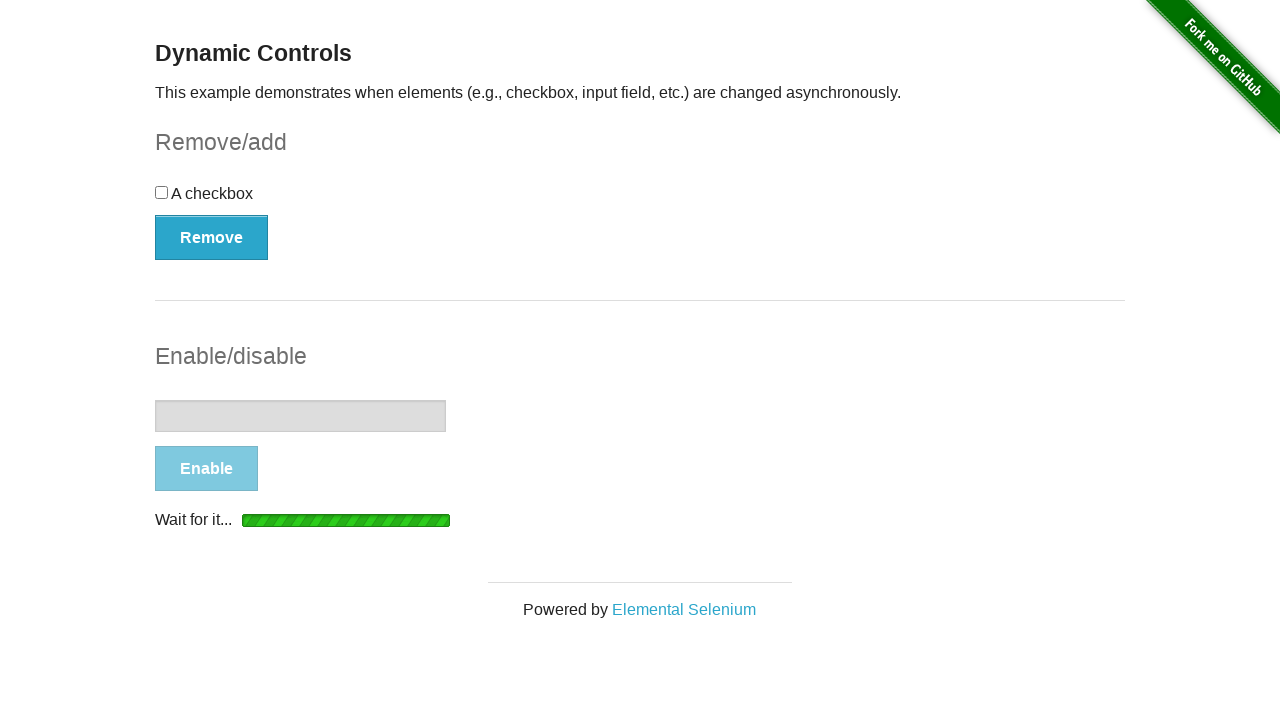

Waited for the Enable button to become enabled again
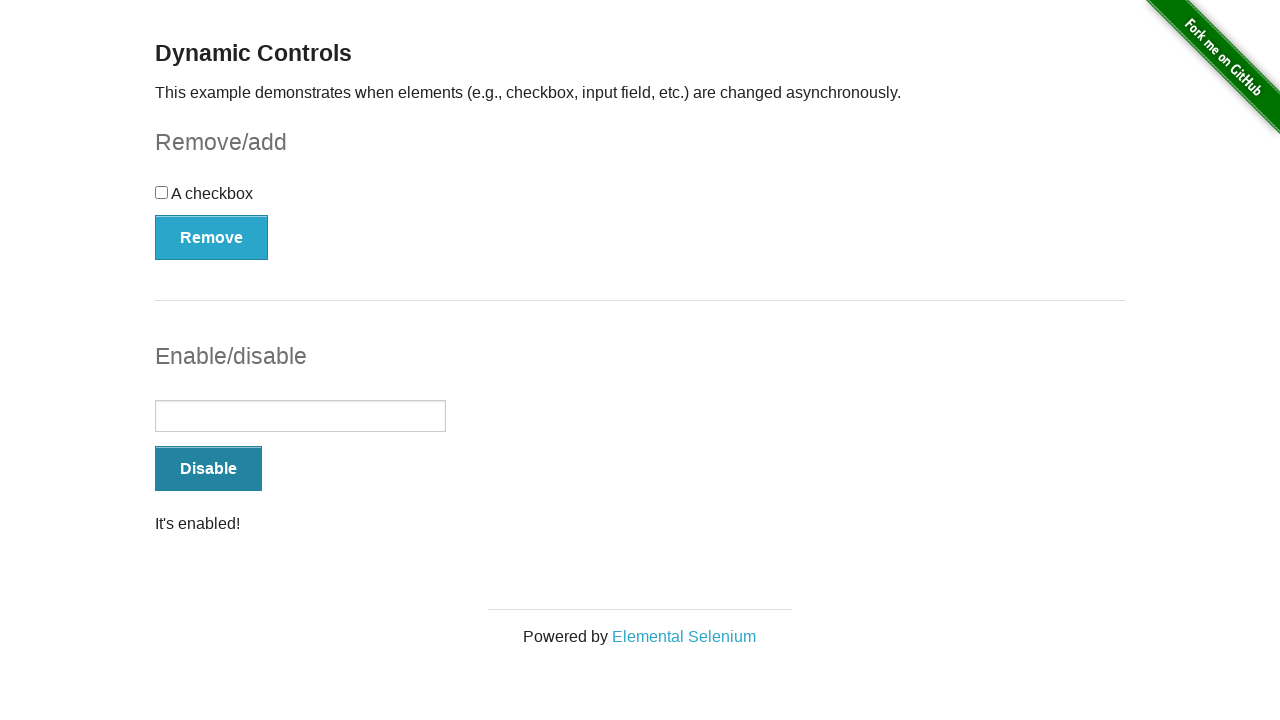

Waited for success message to become visible
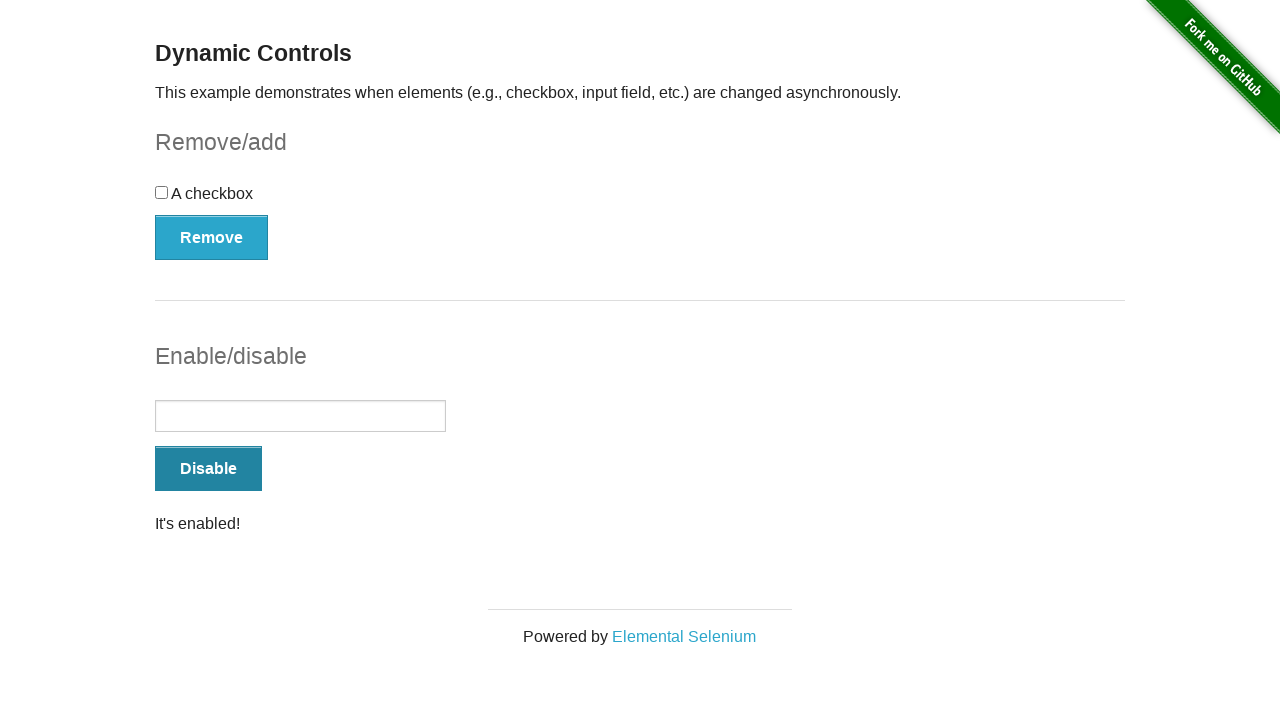

Verified success message displays 'It's enabled!'
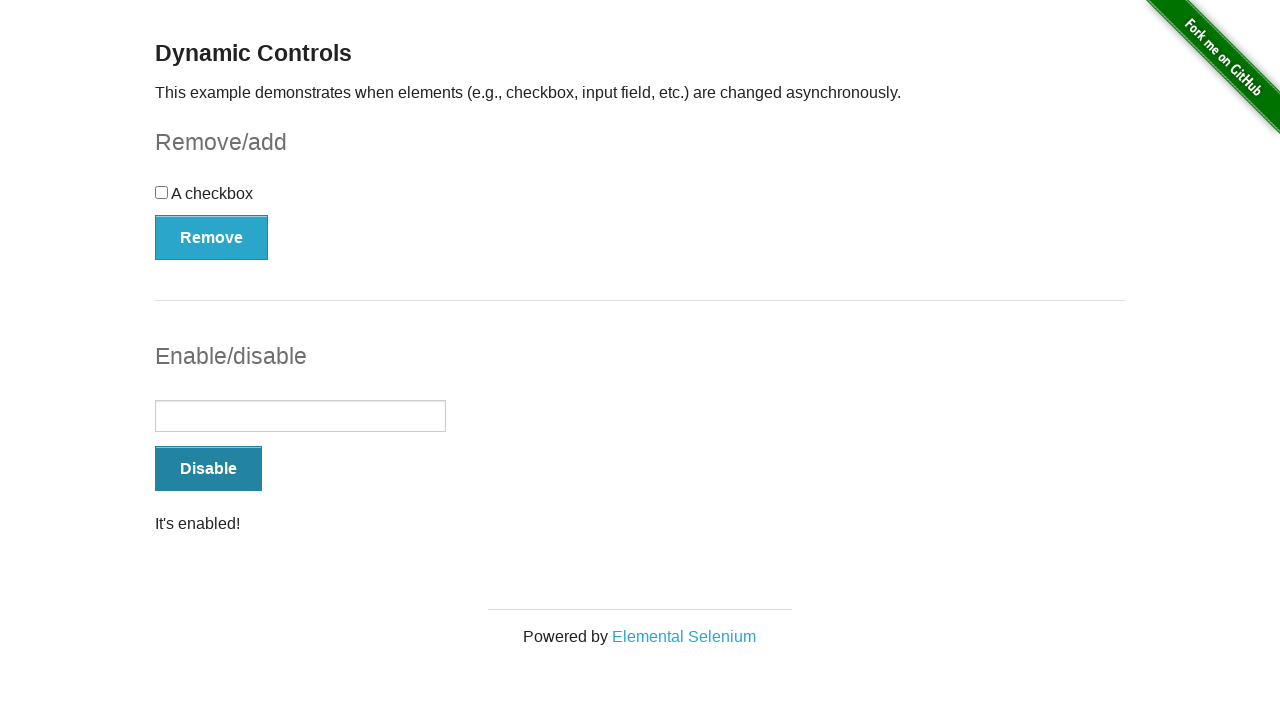

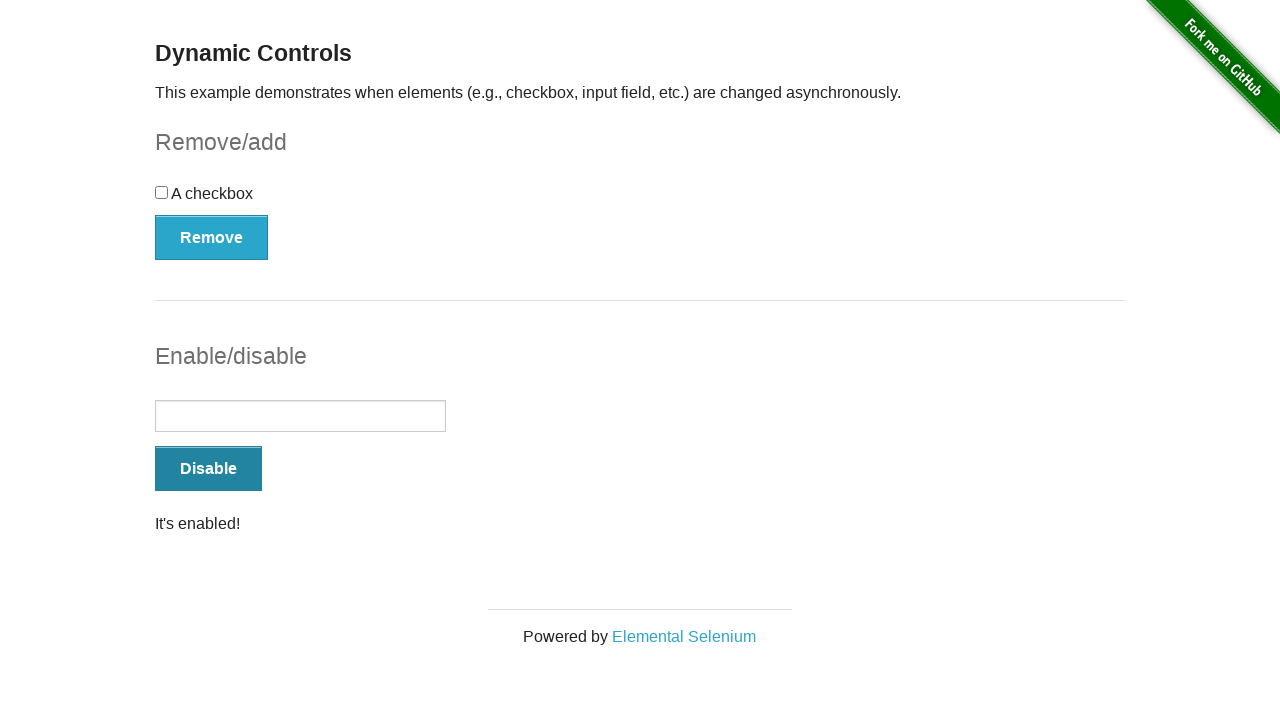